Navigates to a pharmacy page and clicks on a drug search button after scrolling down

Starting URL: https://tabletka.by/pharmacies/8373

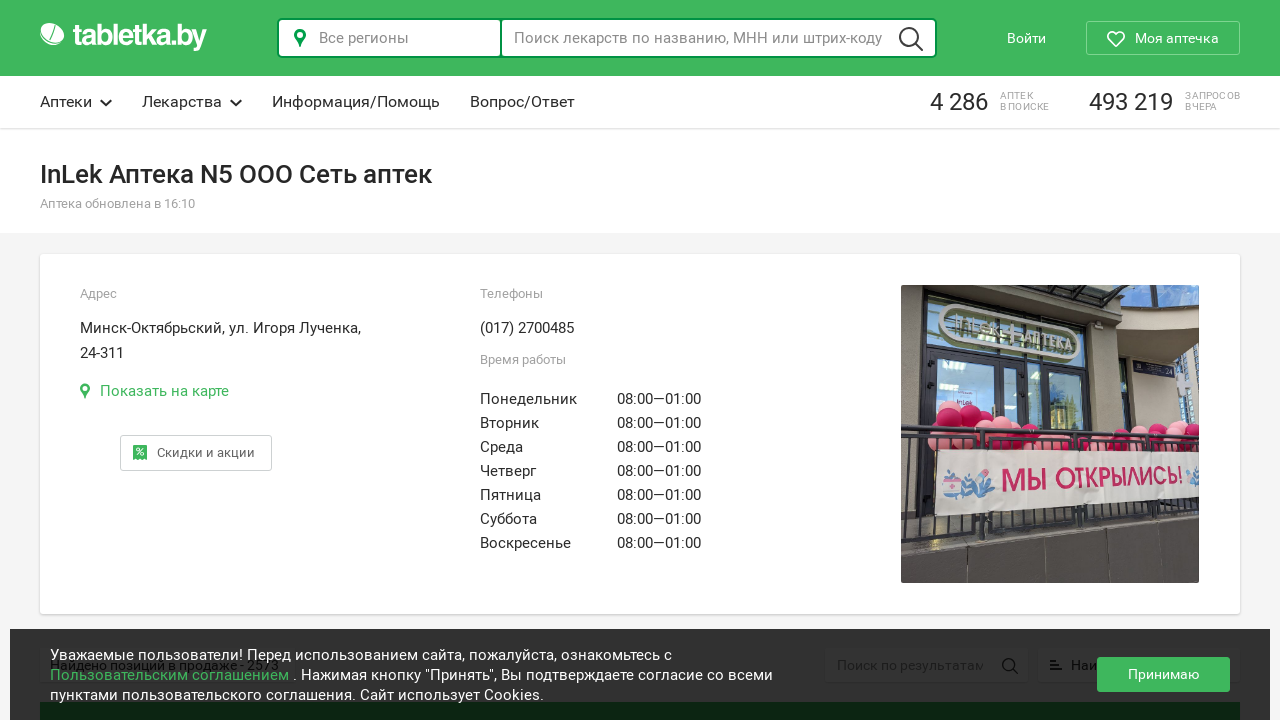

Scrolled down 500px to reveal drug search button
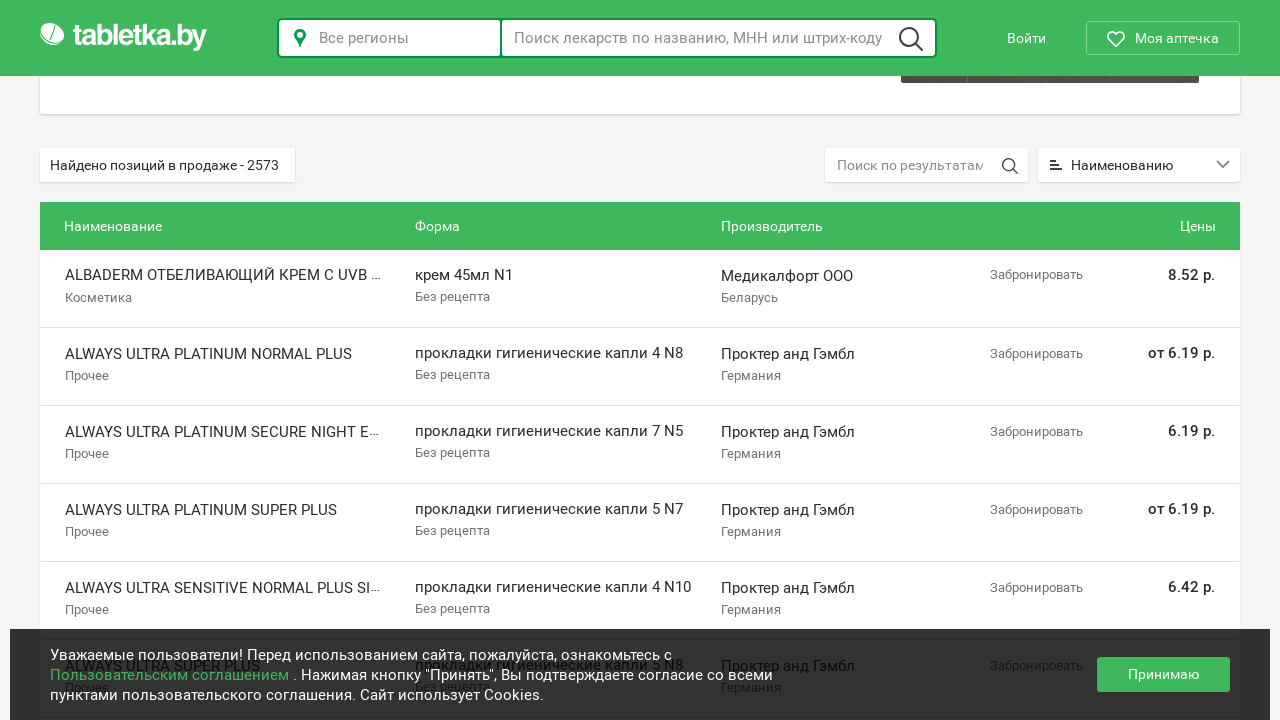

Clicked on the drug search button at (280, 276) on xpath=/html/body/main/div[2]/div/div[4]/table/tbody/tr[1]/td[1]/div/div[1]/div/a
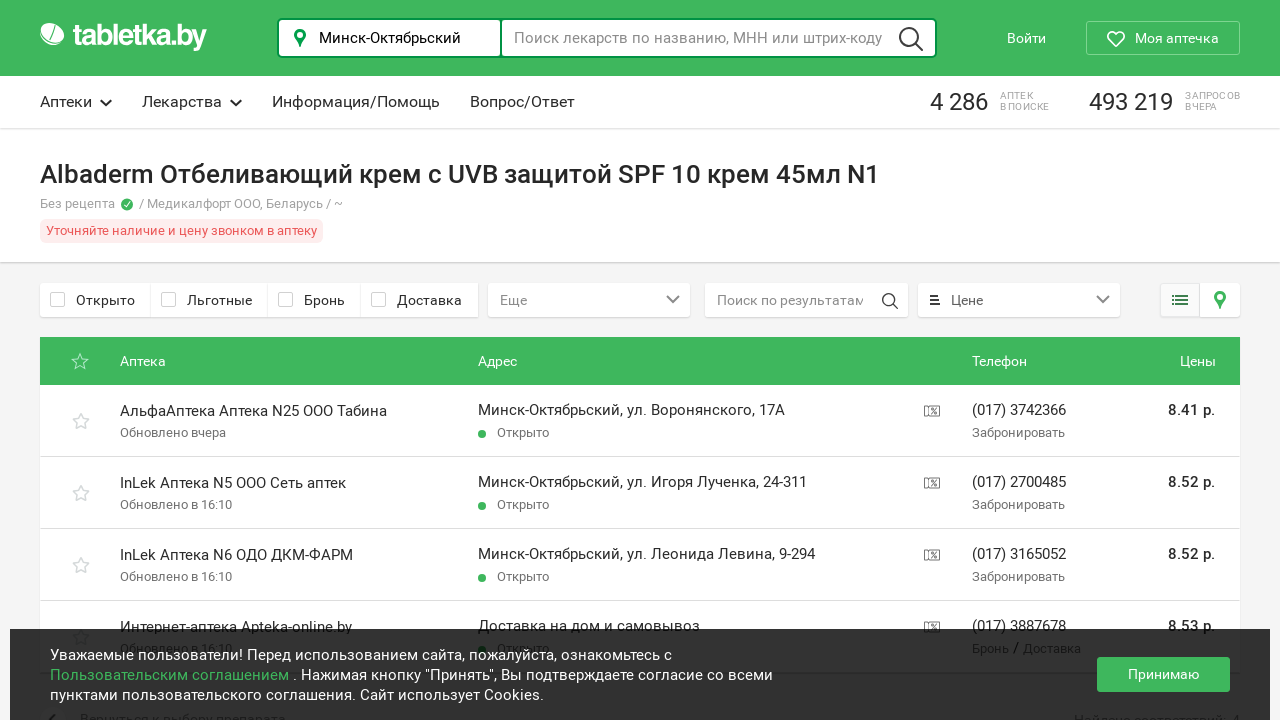

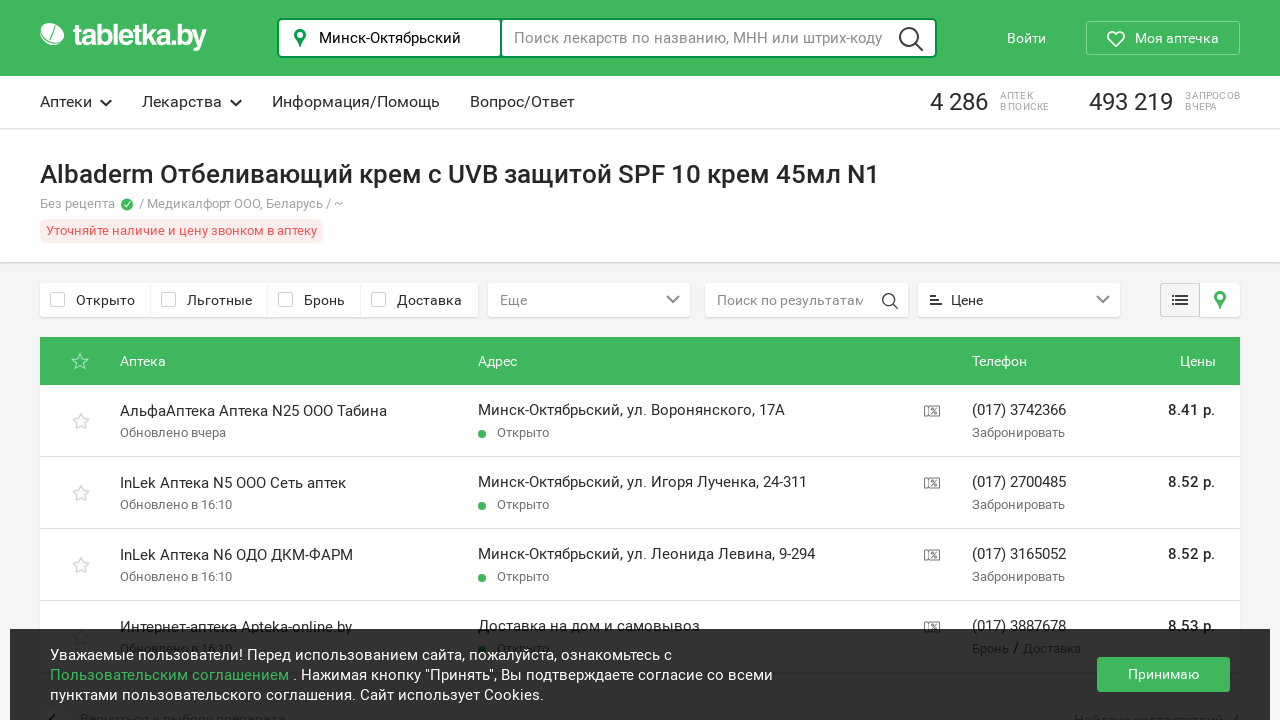